Navigates to a Twitch stream page and opens the chat viewer list panel to view who is watching the stream.

Starting URL: https://www.twitch.tv/alehahze

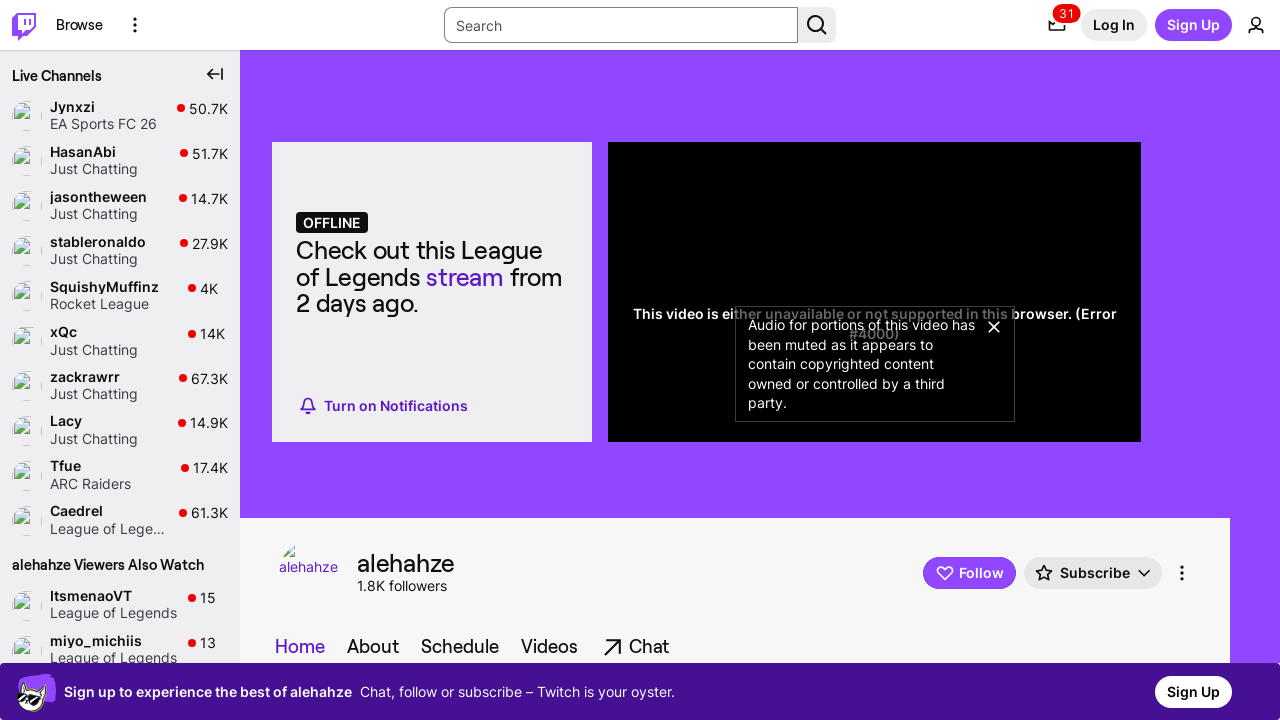

Waited for page to load with domcontentloaded state
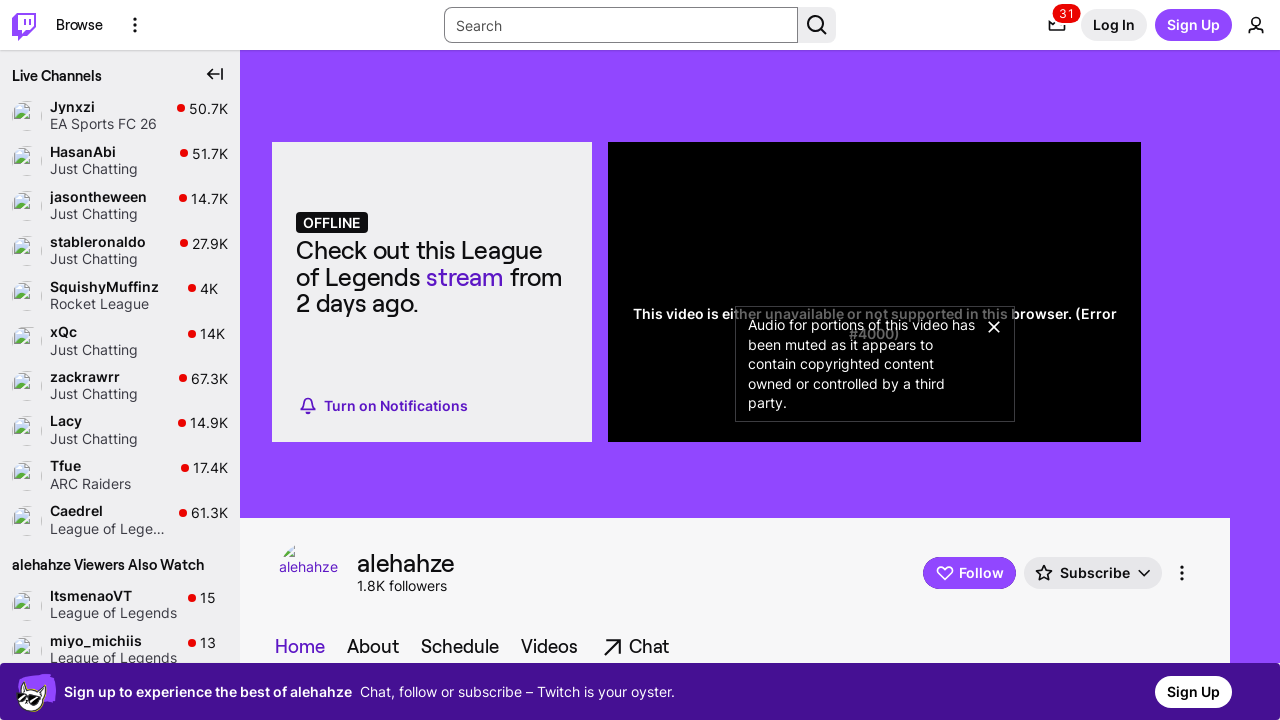

Clicked on chat viewer list button to open the viewers panel at (1256, 70) on [data-test-selector="chat-viewer-list"]
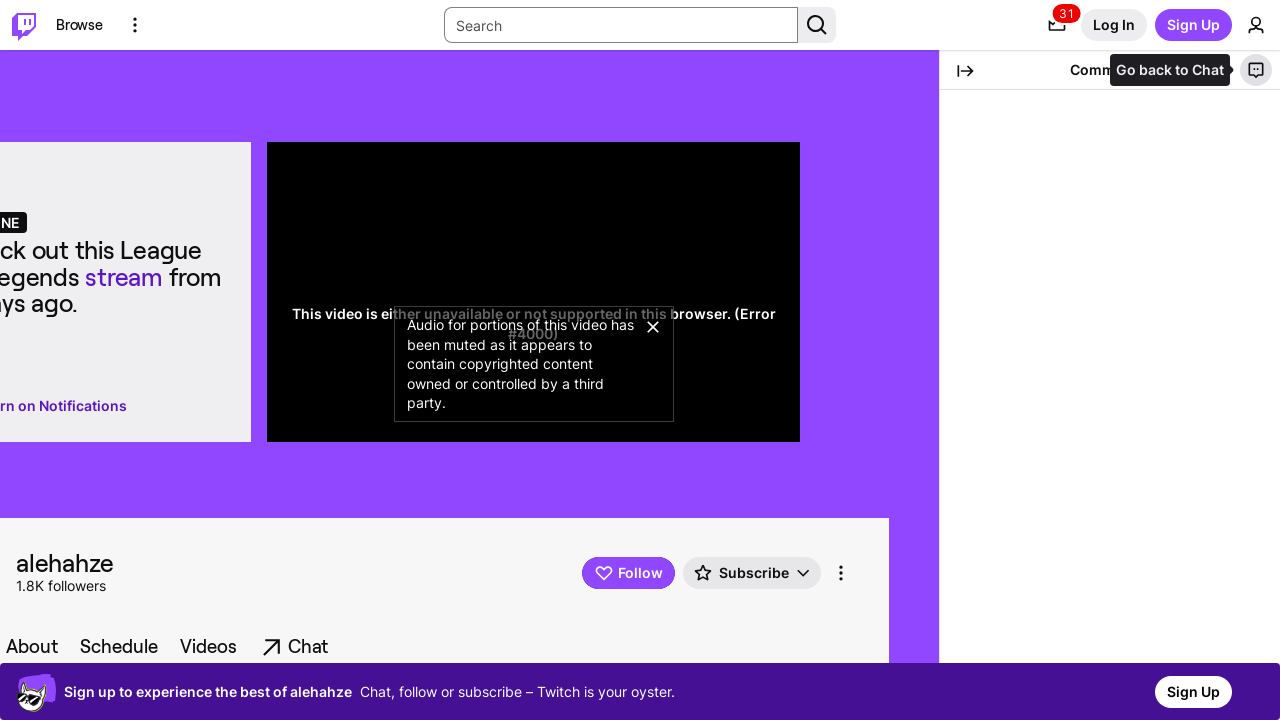

Waited 4 seconds for viewer list to populate
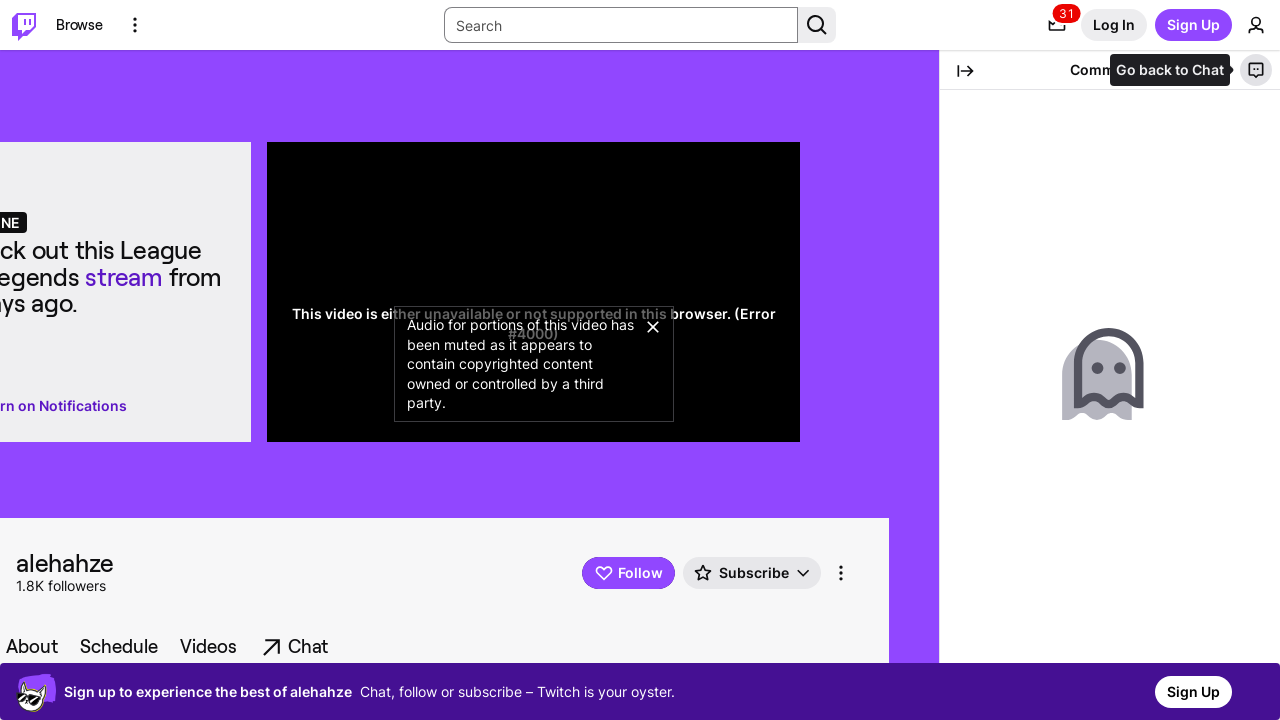

Verified viewer list elements are visible
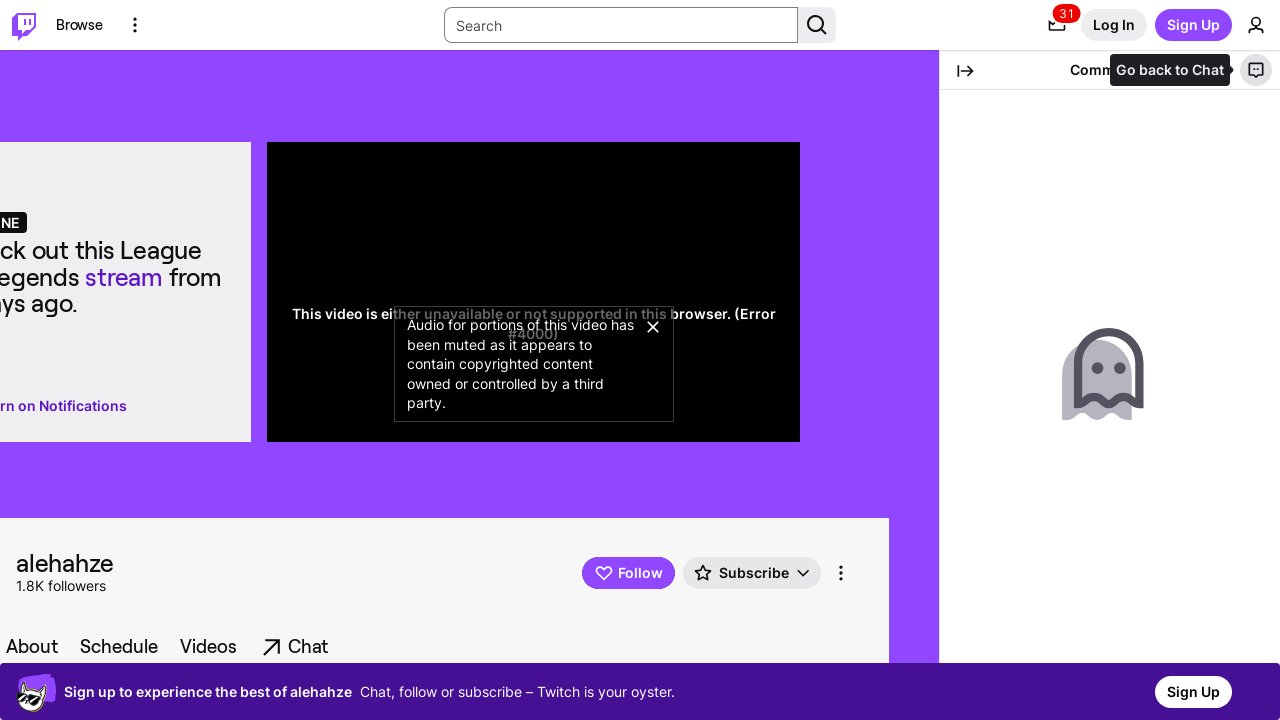

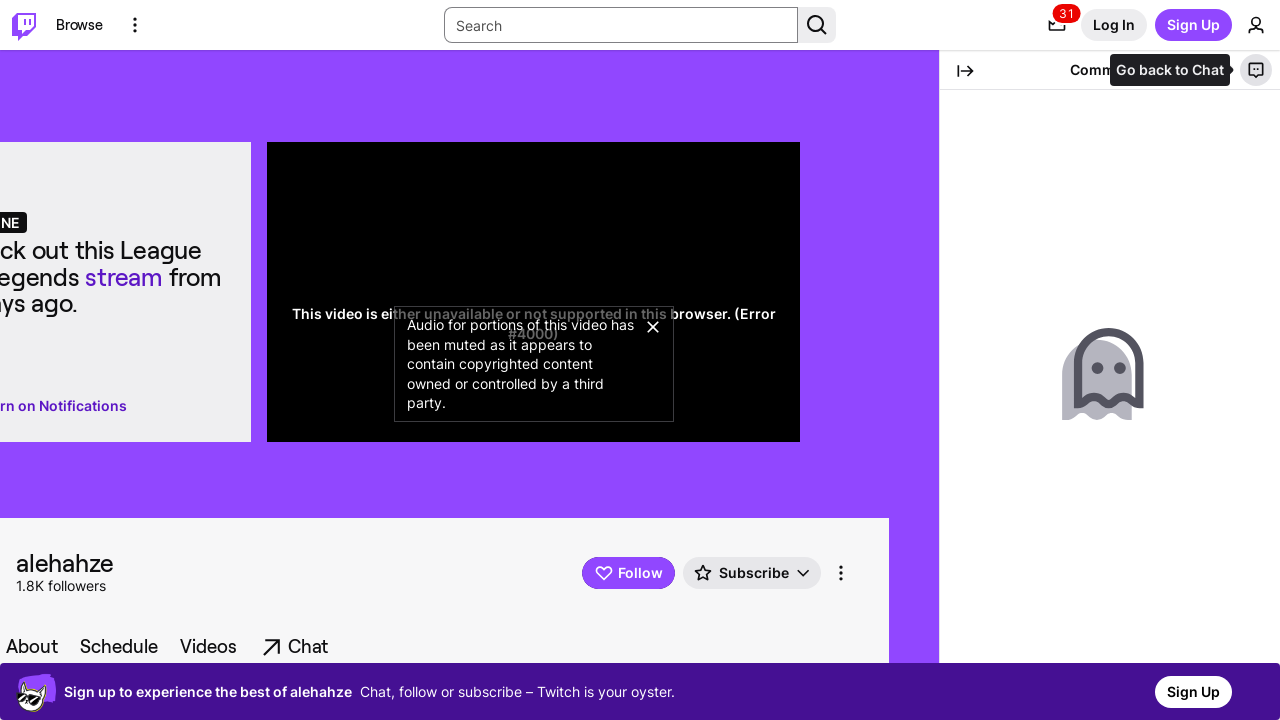